Tests unmarking todo items as complete by unchecking their checkboxes.

Starting URL: https://demo.playwright.dev/todomvc

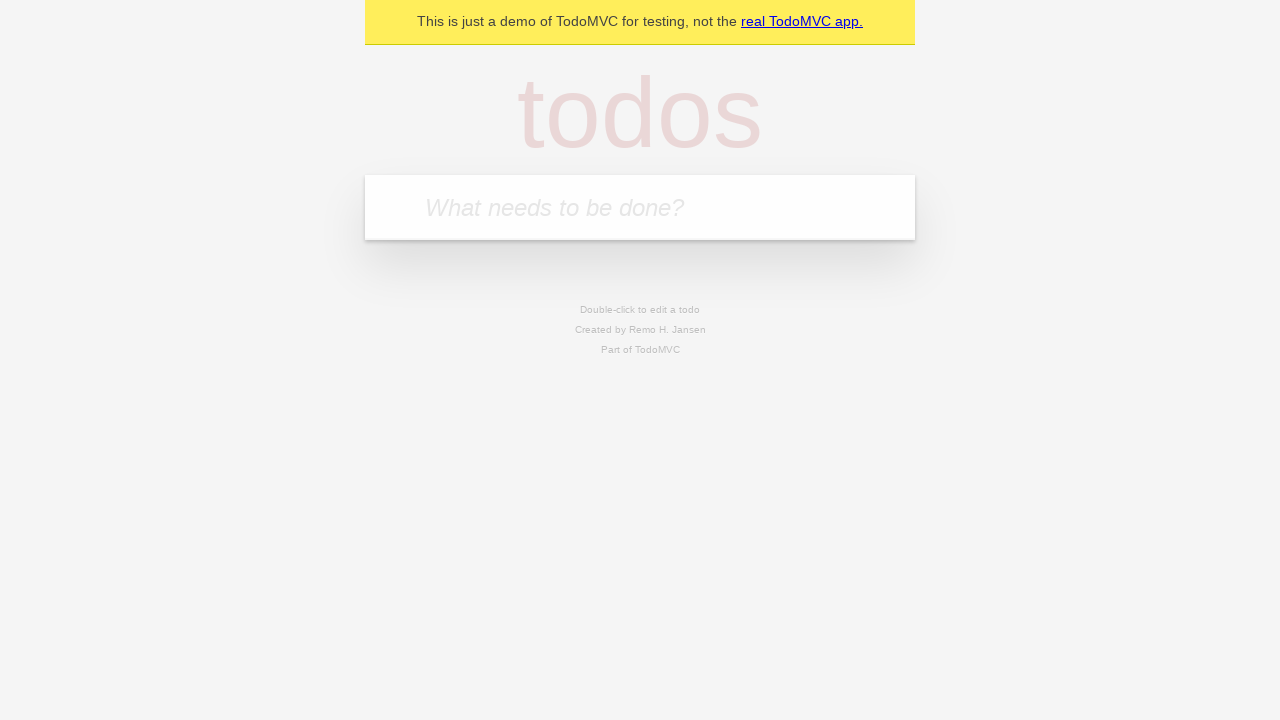

Filled todo input with 'buy some cheese' on internal:attr=[placeholder="What needs to be done?"i]
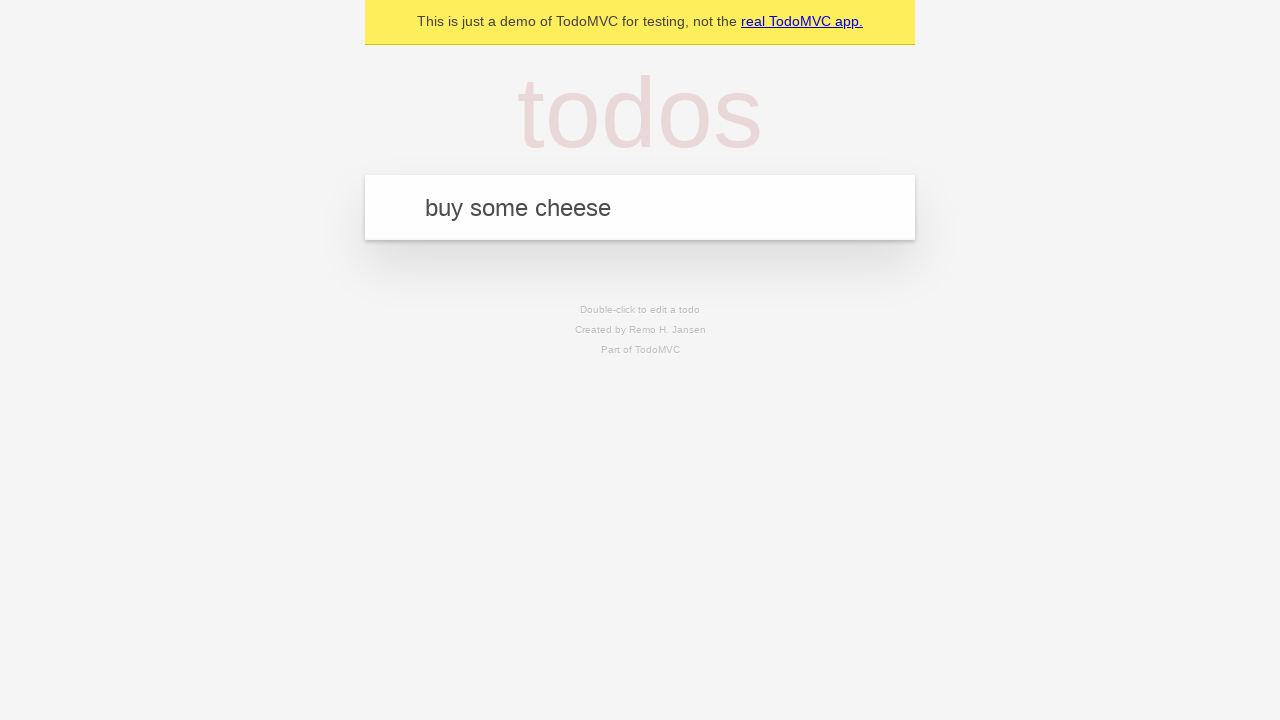

Pressed Enter to create first todo item on internal:attr=[placeholder="What needs to be done?"i]
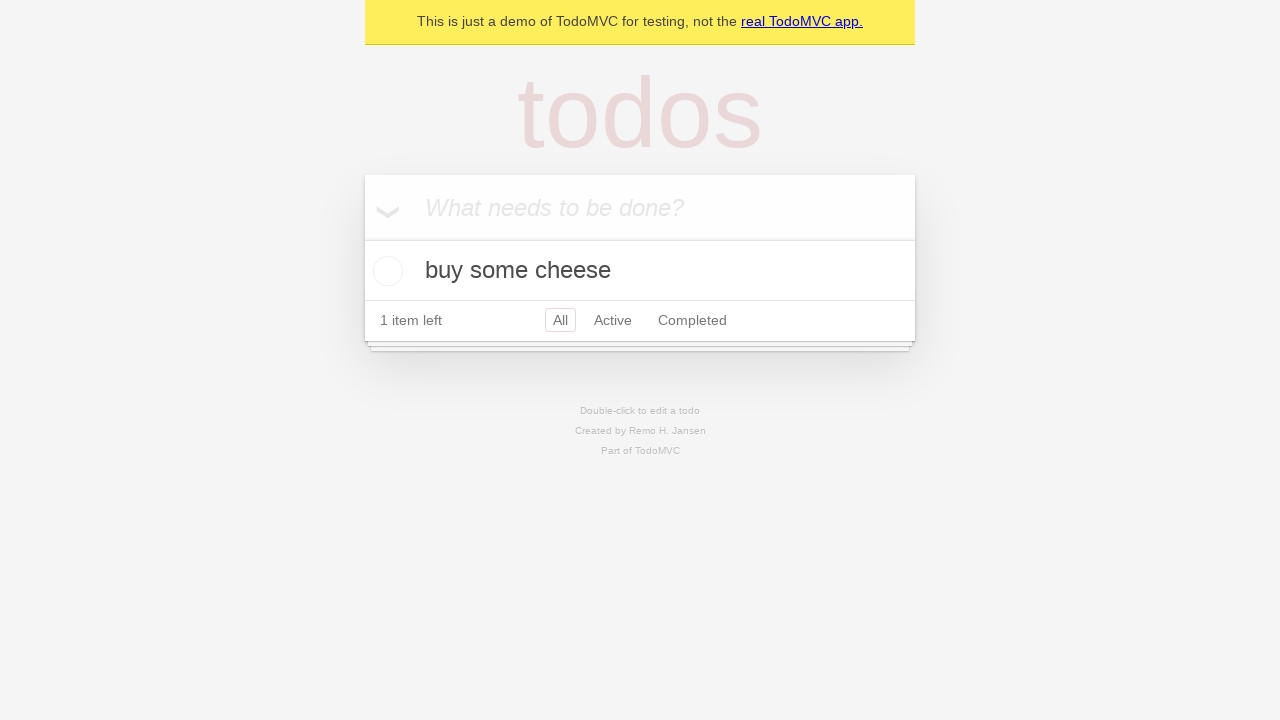

Filled todo input with 'feed the cat' on internal:attr=[placeholder="What needs to be done?"i]
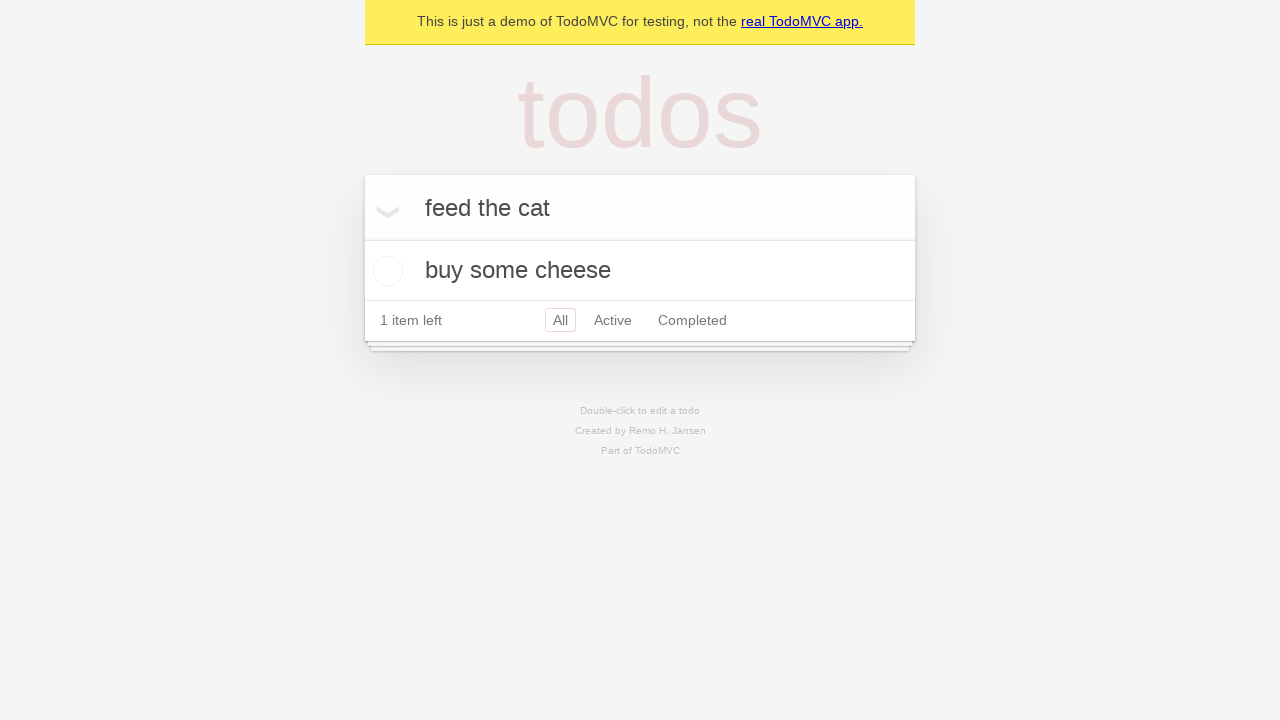

Pressed Enter to create second todo item on internal:attr=[placeholder="What needs to be done?"i]
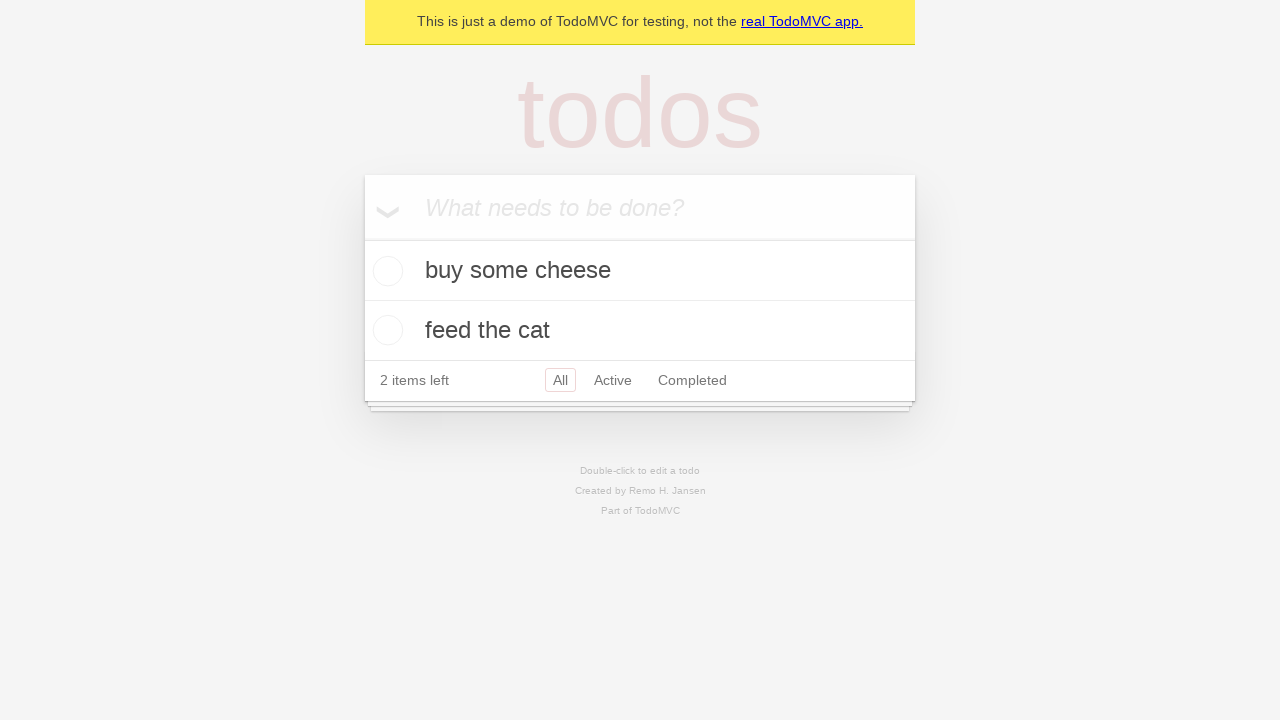

Waited for second todo item to appear
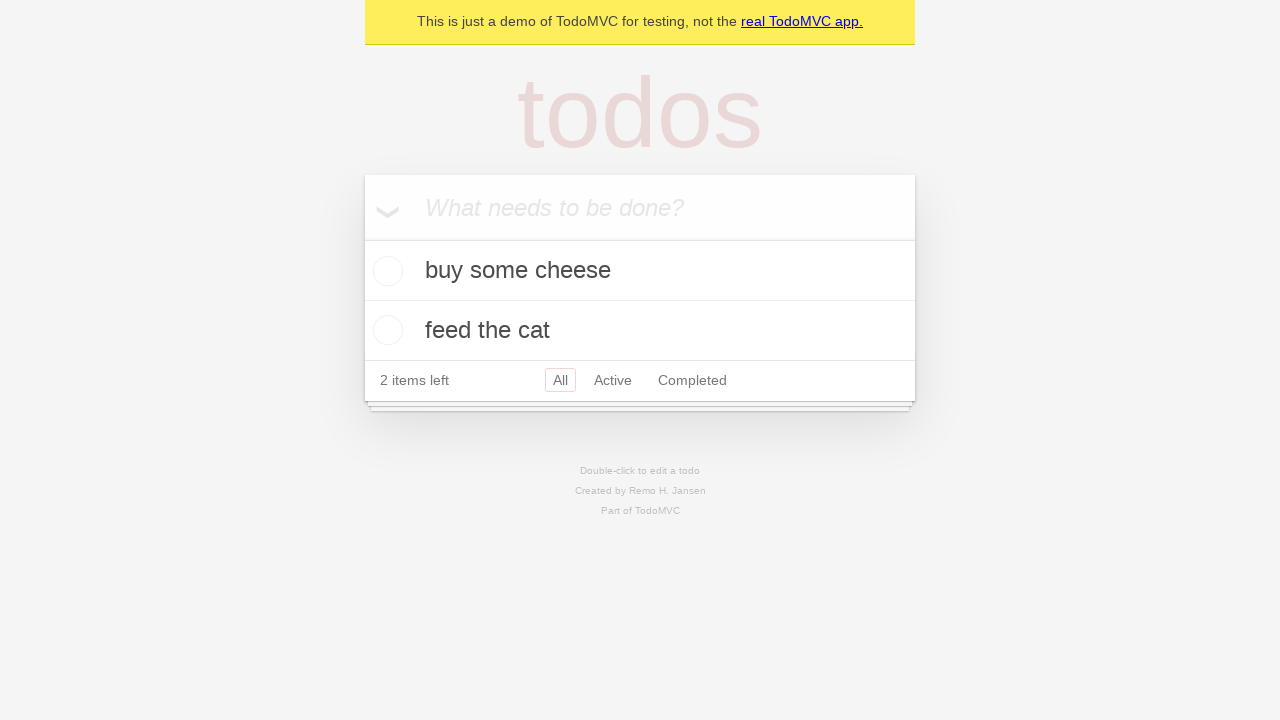

Checked checkbox for first todo item 'buy some cheese' at (385, 271) on [data-testid='todo-item'] >> nth=0 >> internal:role=checkbox
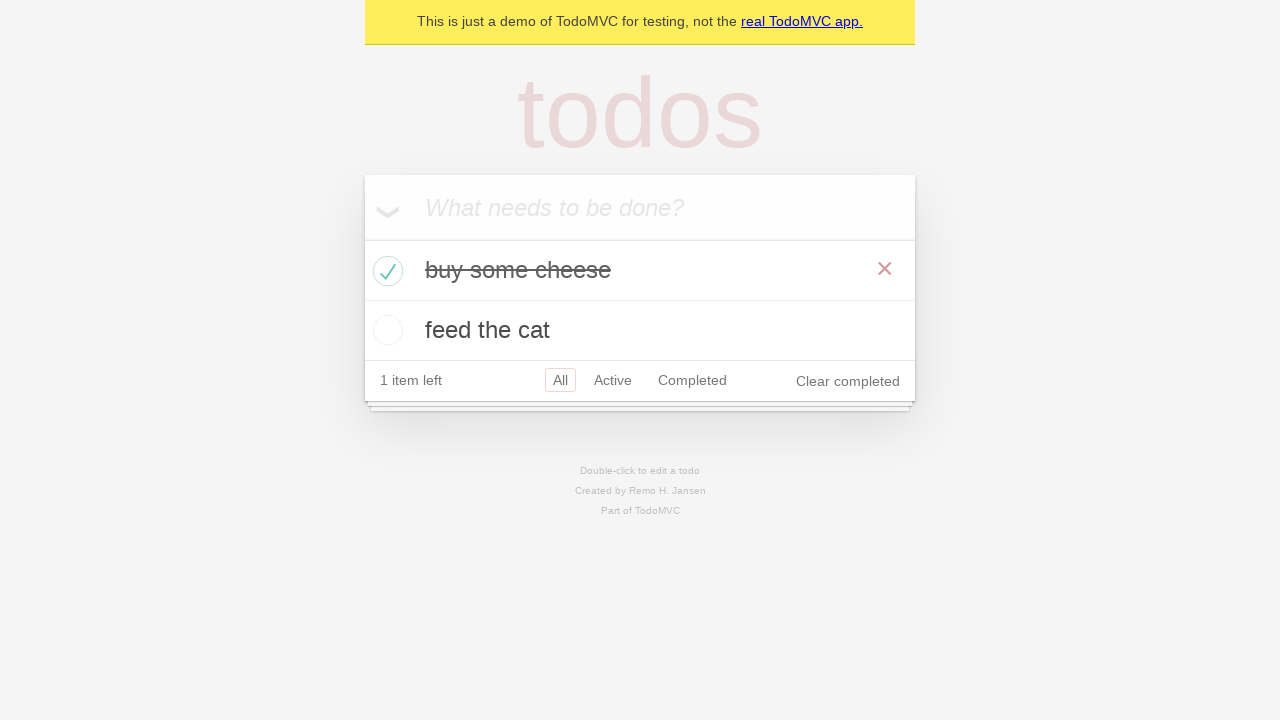

Unchecked checkbox for first todo item to mark as incomplete at (385, 271) on [data-testid='todo-item'] >> nth=0 >> internal:role=checkbox
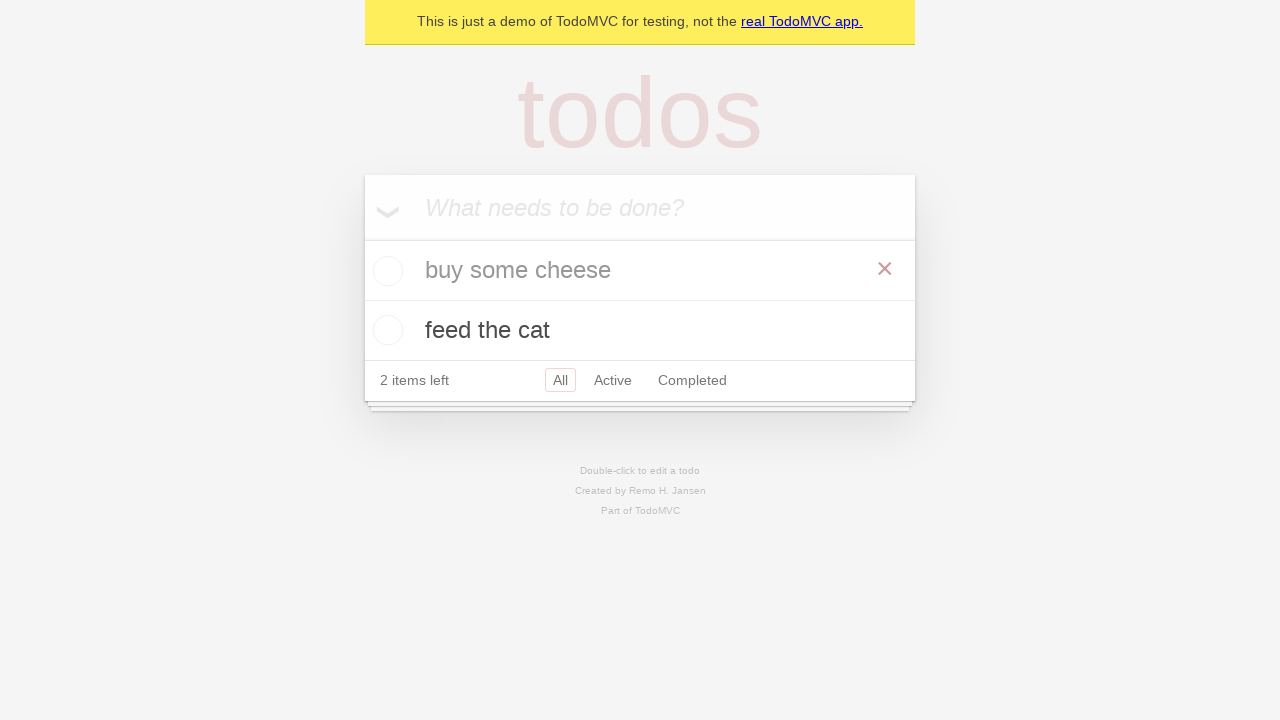

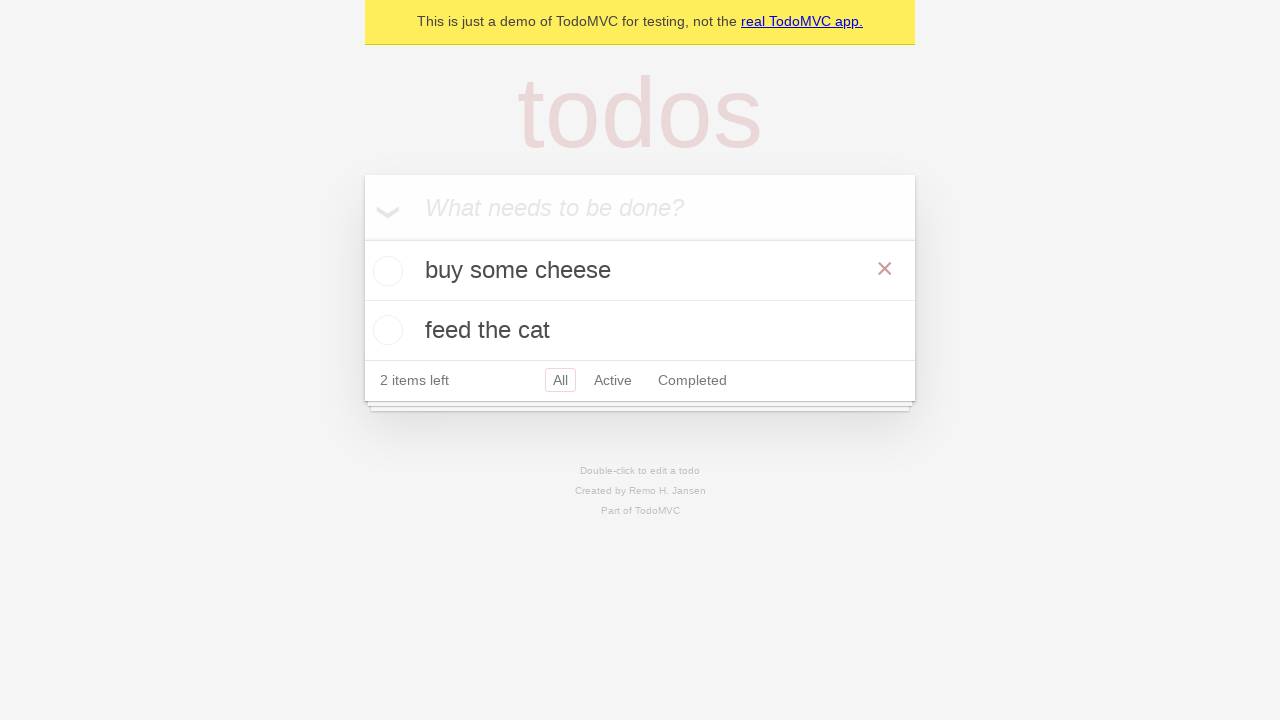